Tests an e-commerce flow by adding specific products to cart, applying a promo code, and verifying the discount is applied

Starting URL: https://rahulshettyacademy.com/seleniumPractise/#/

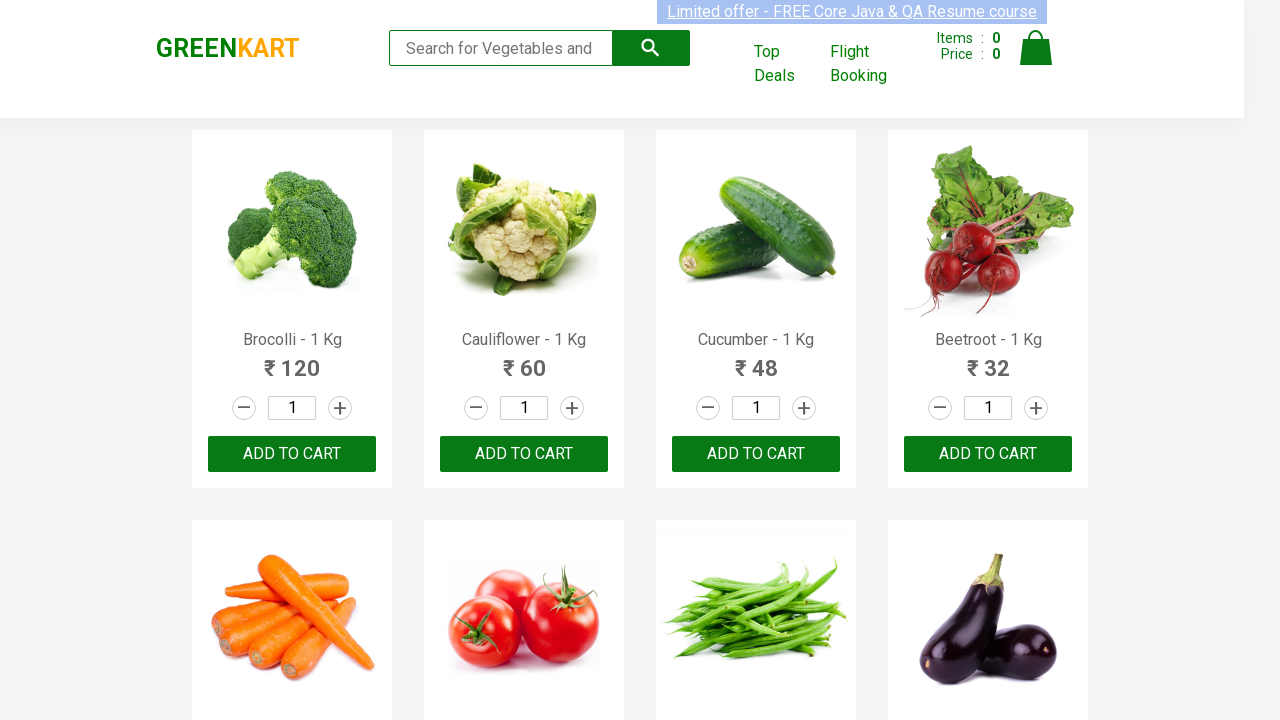

Located all product name elements on the page
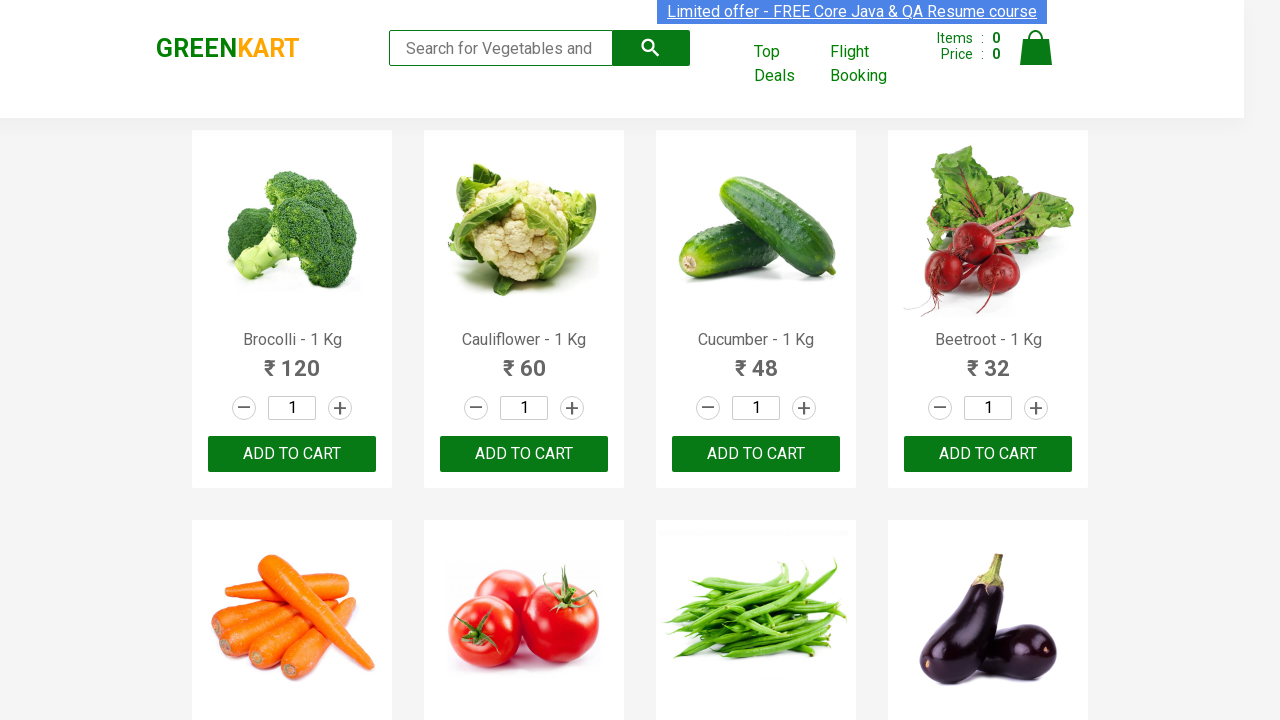

Retrieved text content from product element 0
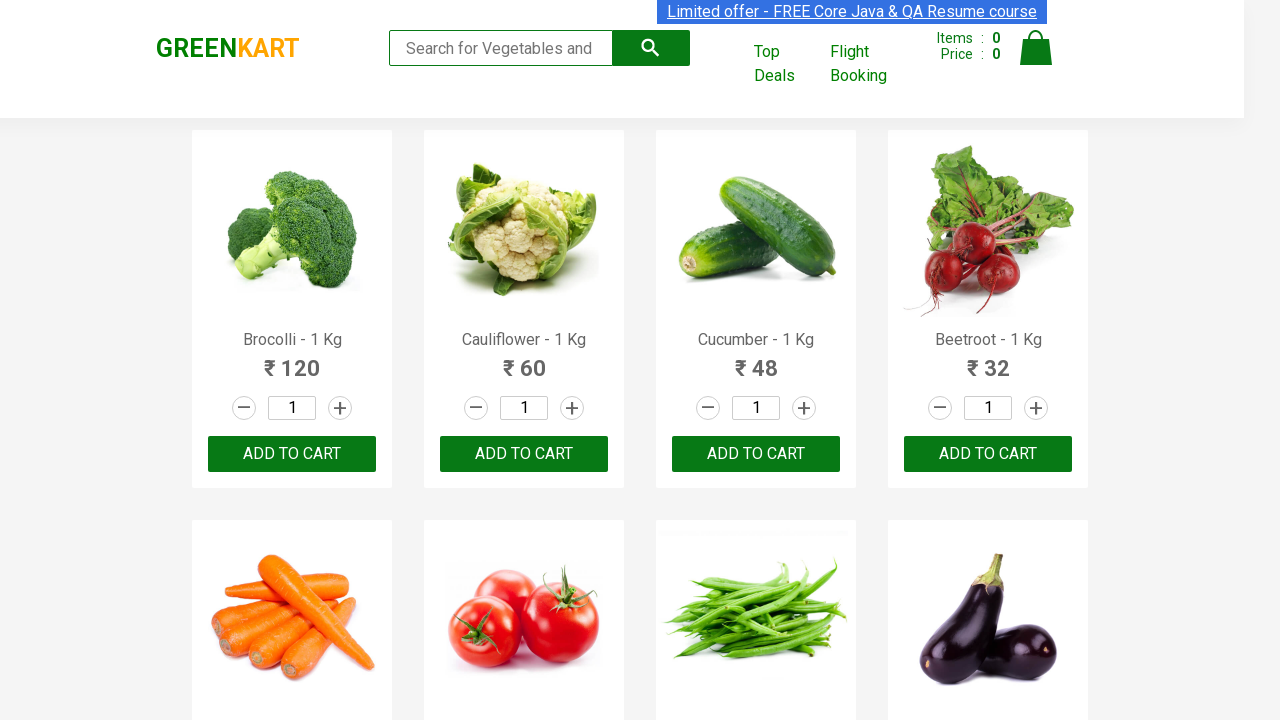

Clicked 'Add to Cart' button for Brocolli at (292, 454) on div.product-action >> nth=0
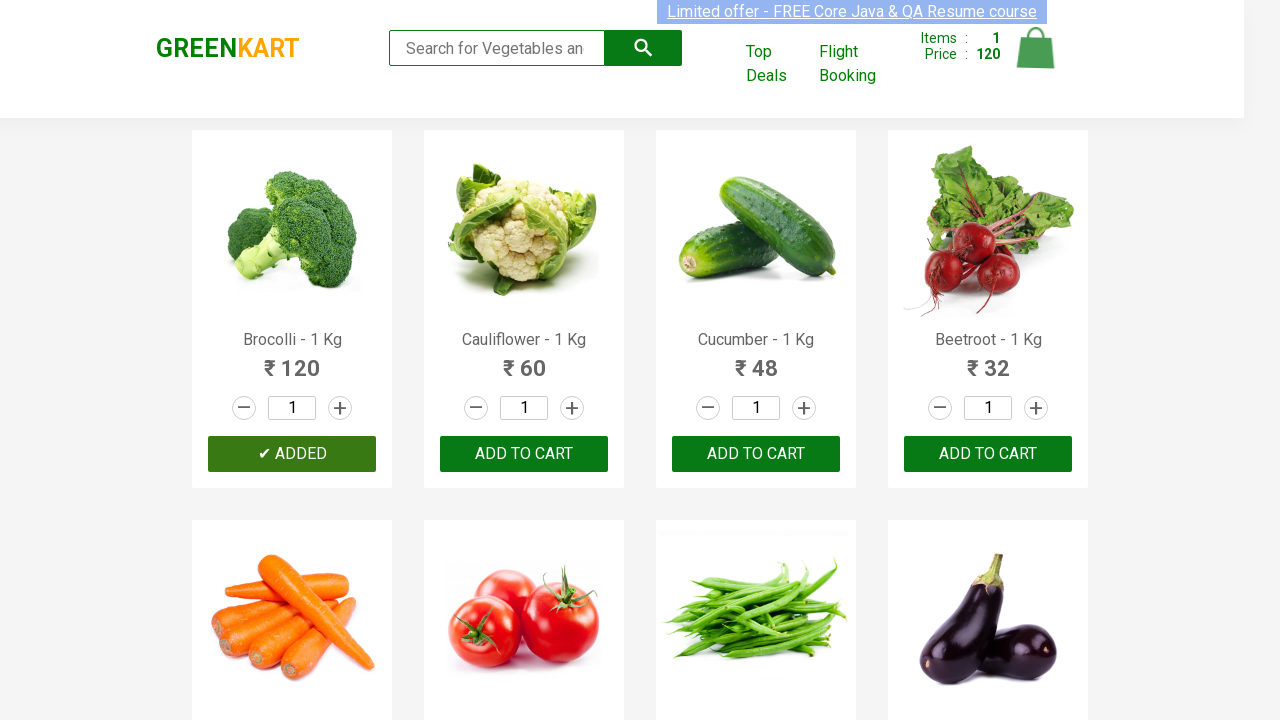

Retrieved text content from product element 1
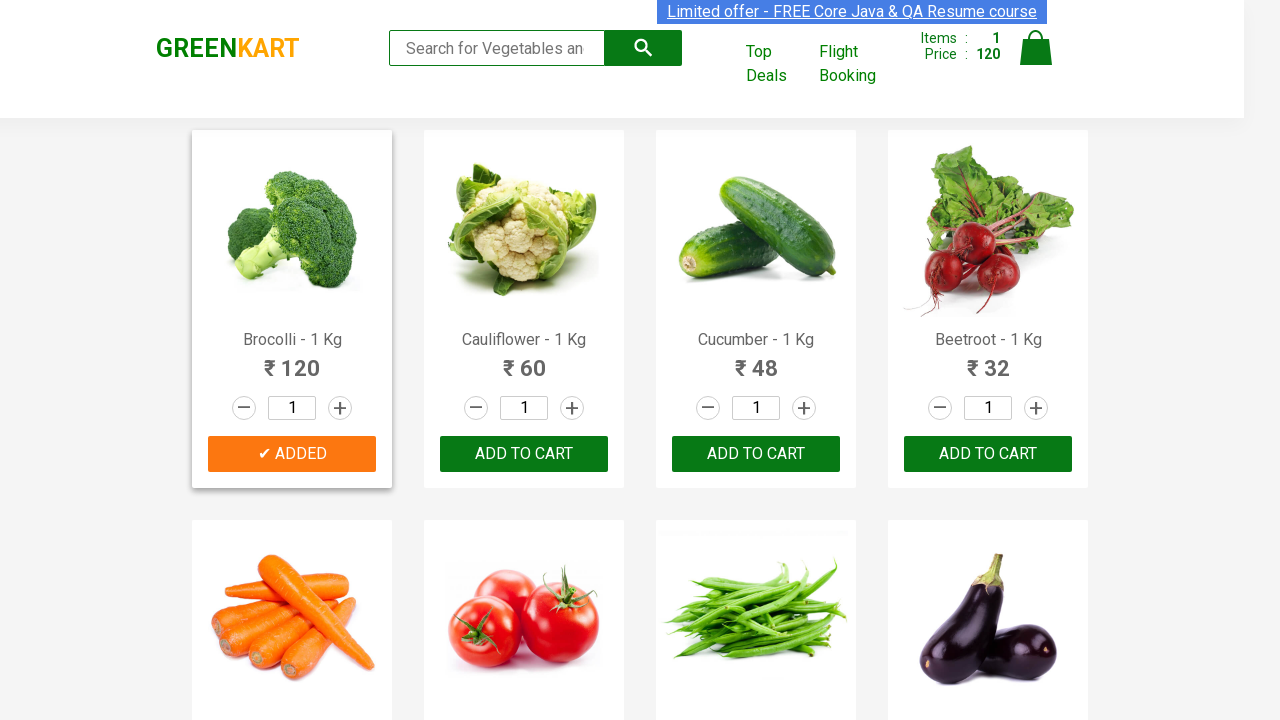

Retrieved text content from product element 2
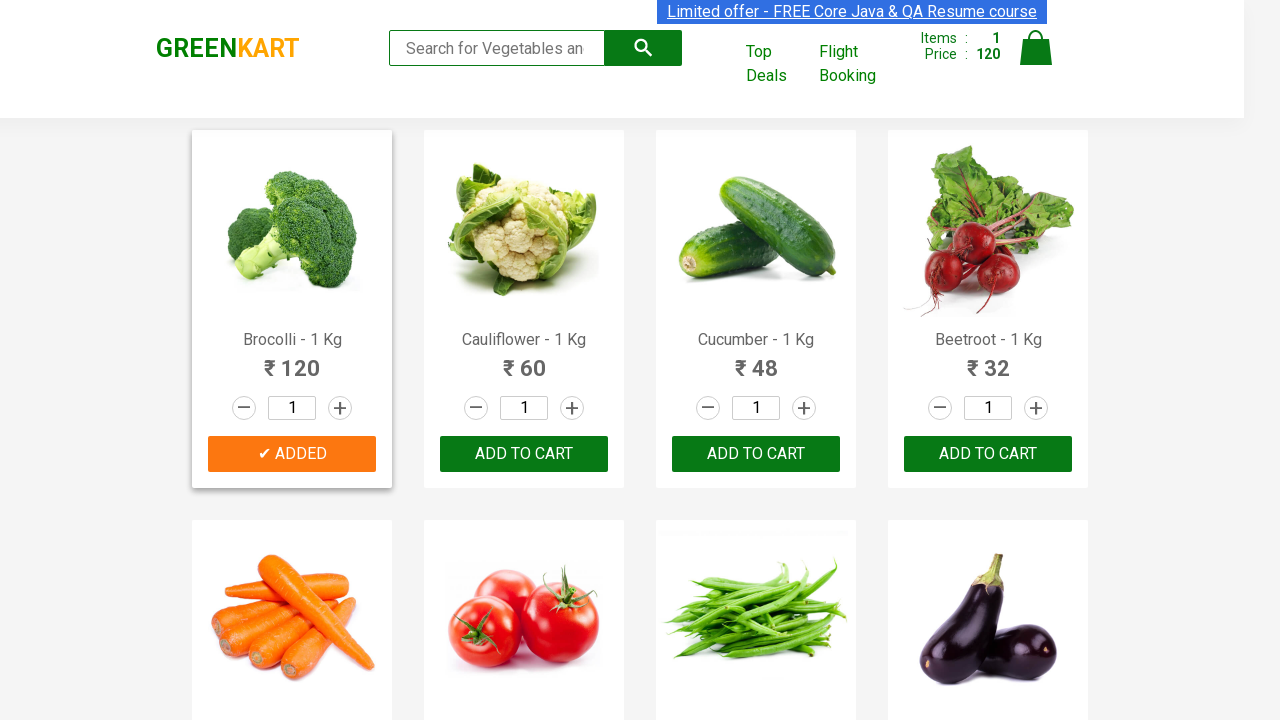

Clicked 'Add to Cart' button for Cucumber at (756, 454) on div.product-action >> nth=2
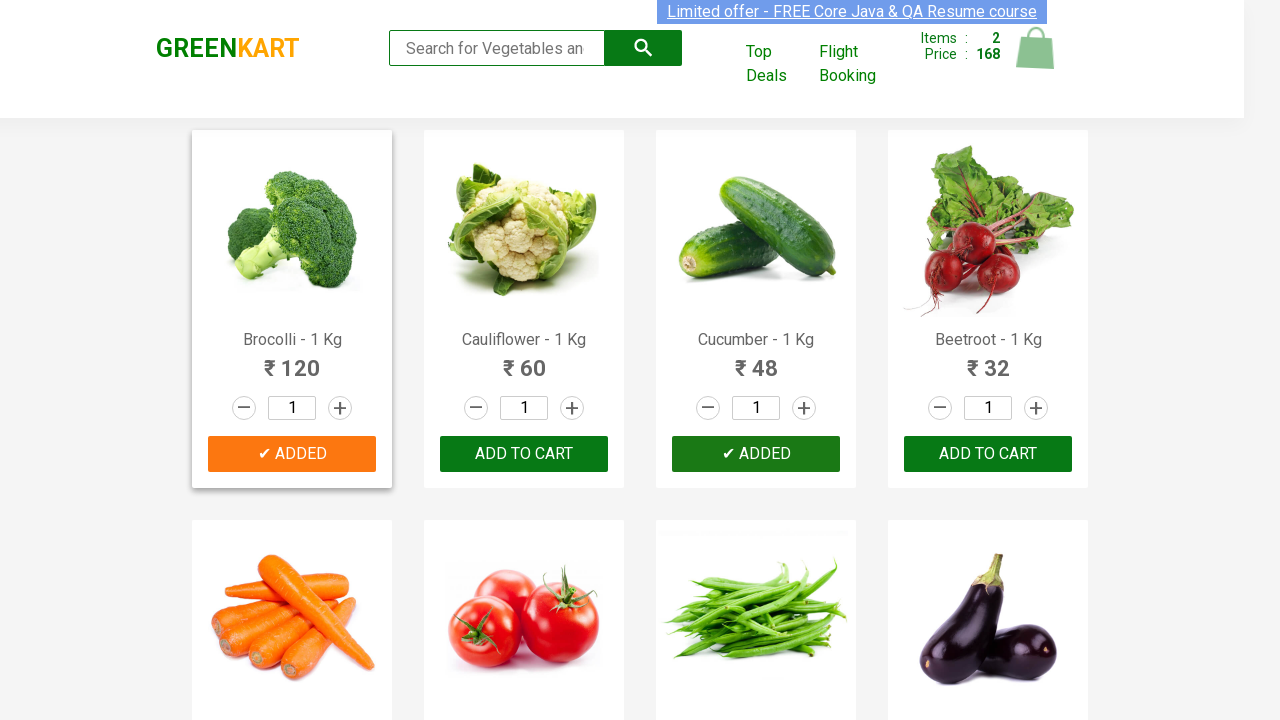

Clicked cart icon to view shopping cart at (1036, 59) on div.cart a.cart-icon
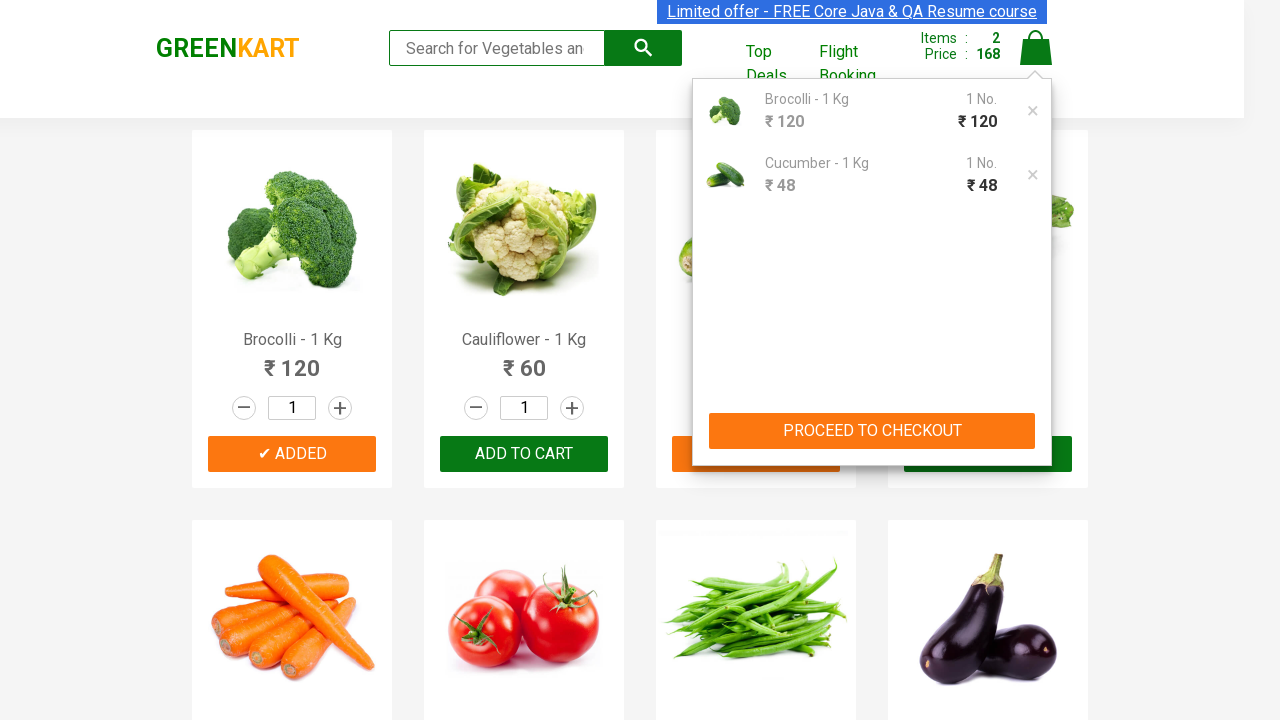

Clicked checkout button to proceed to checkout at (872, 431) on div.cart-preview button
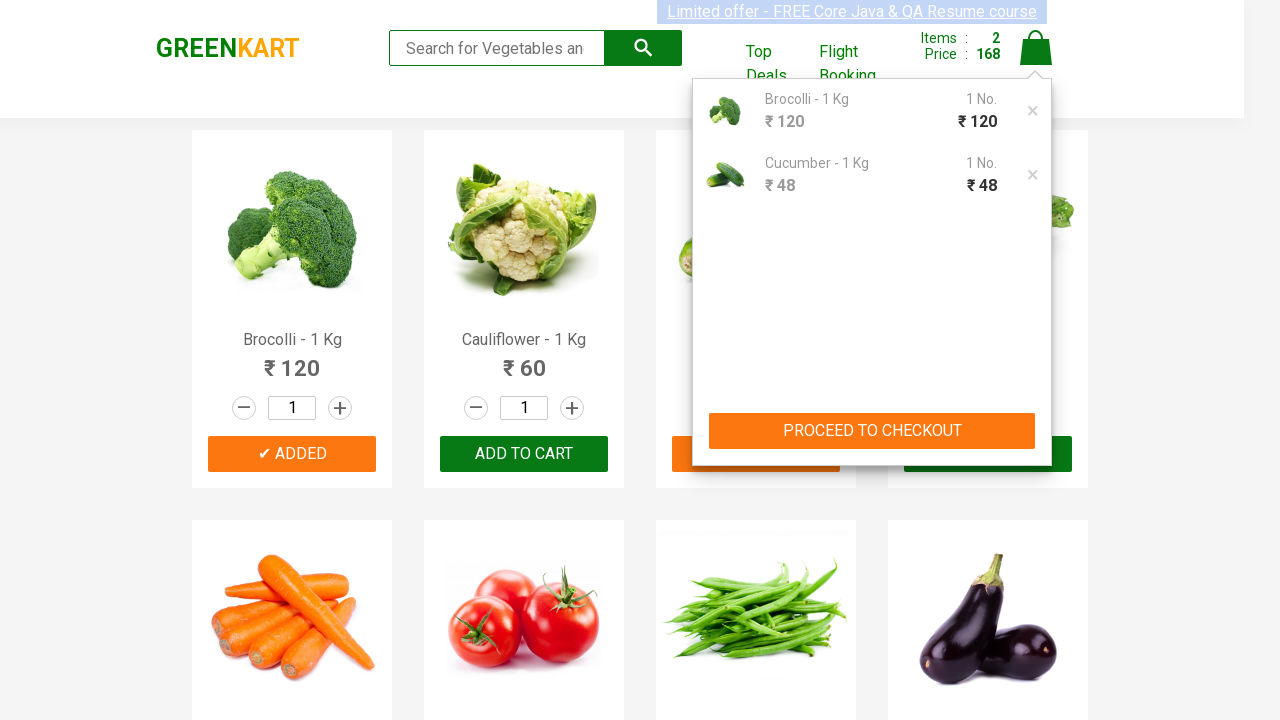

Entered promo code 'rahulshettyacademy' on input.promoCode
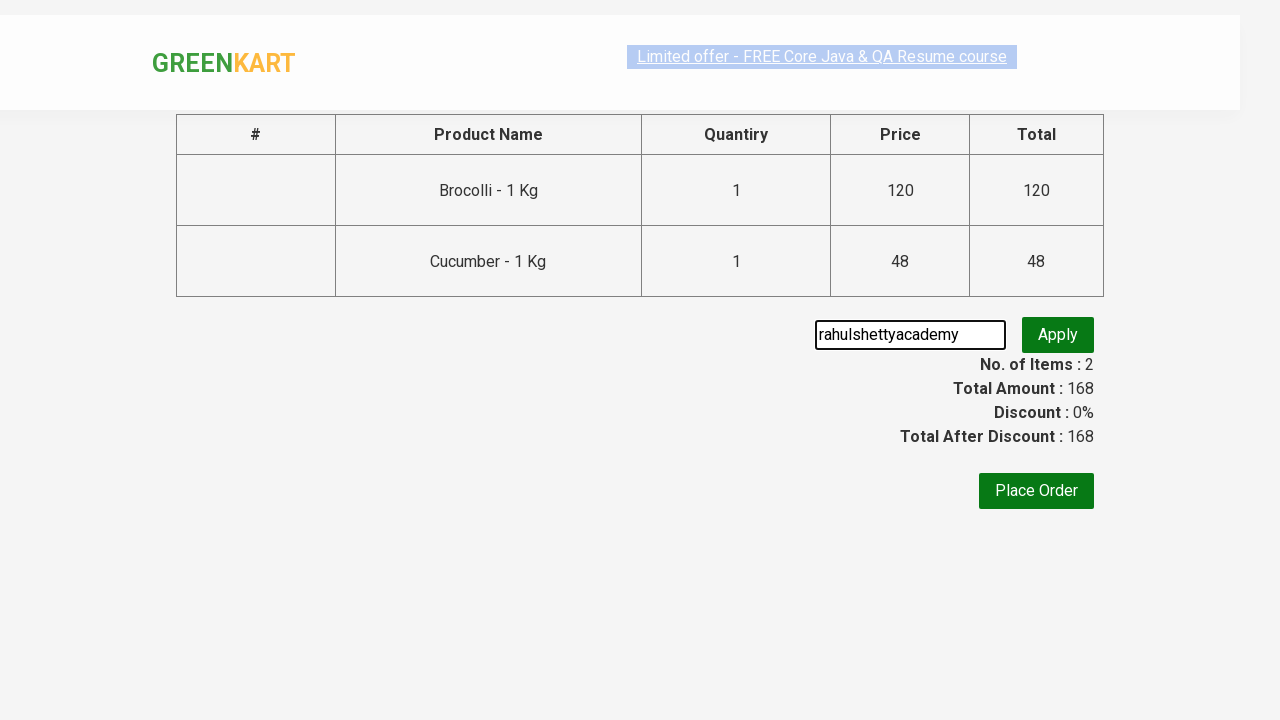

Clicked button to apply promo code at (1058, 335) on button.promoBtn
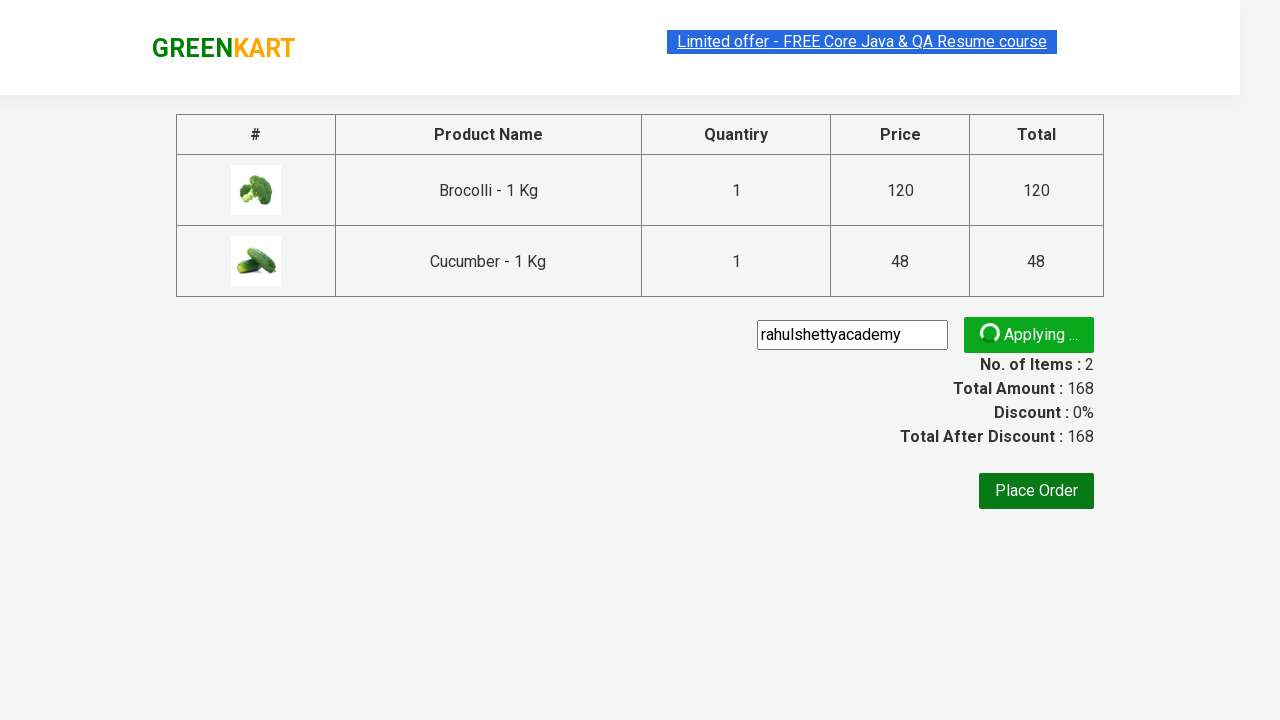

Waited for promo code success message to appear
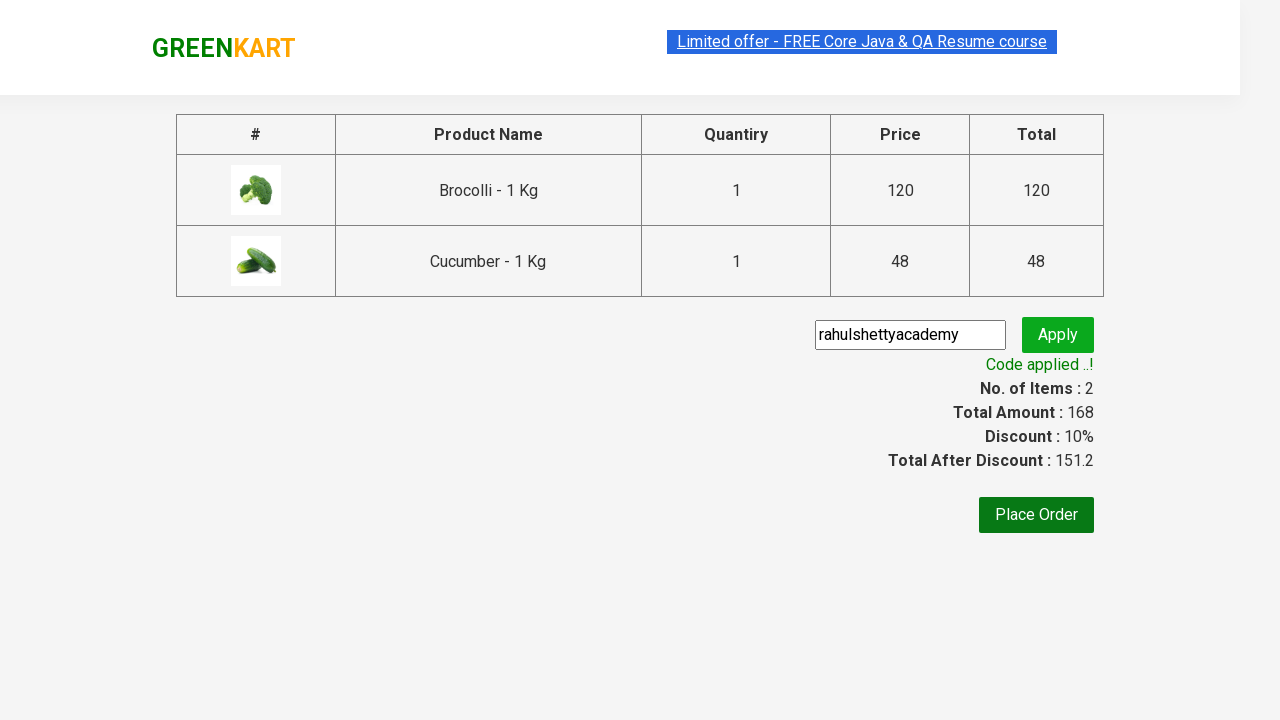

Retrieved promo code response message: 'Code applied ..!'
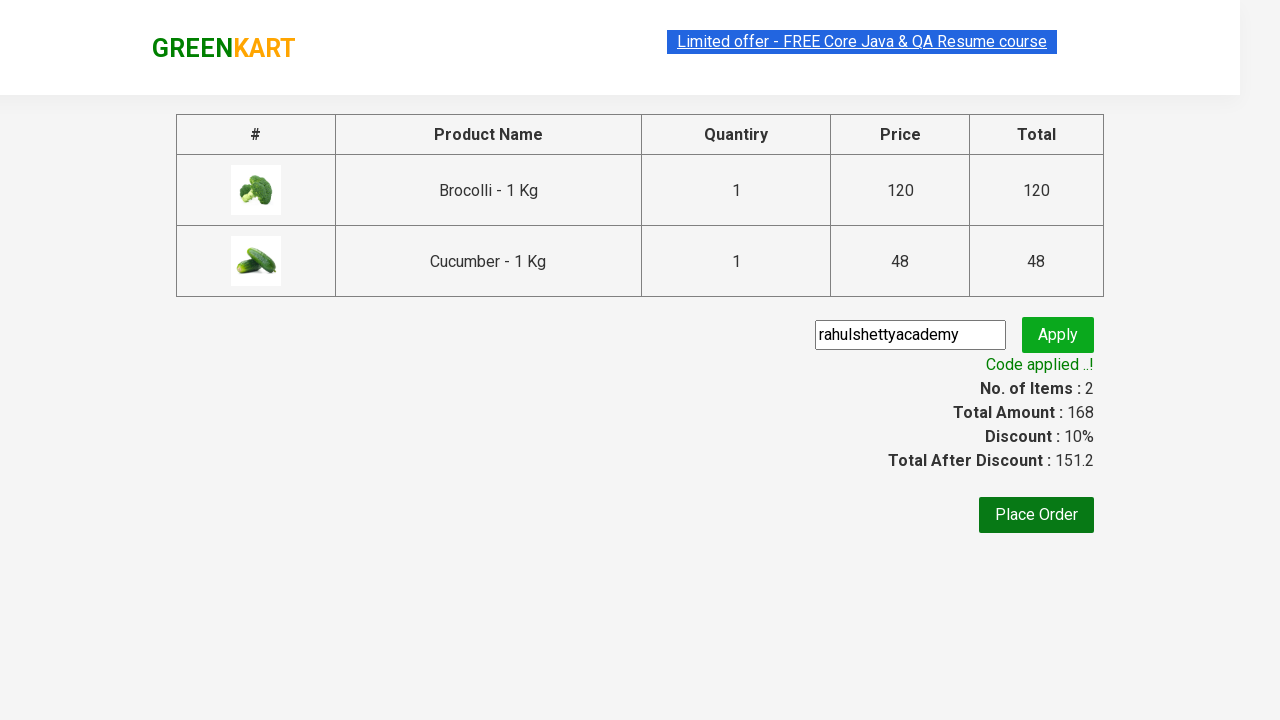

Verified promo code was successfully applied
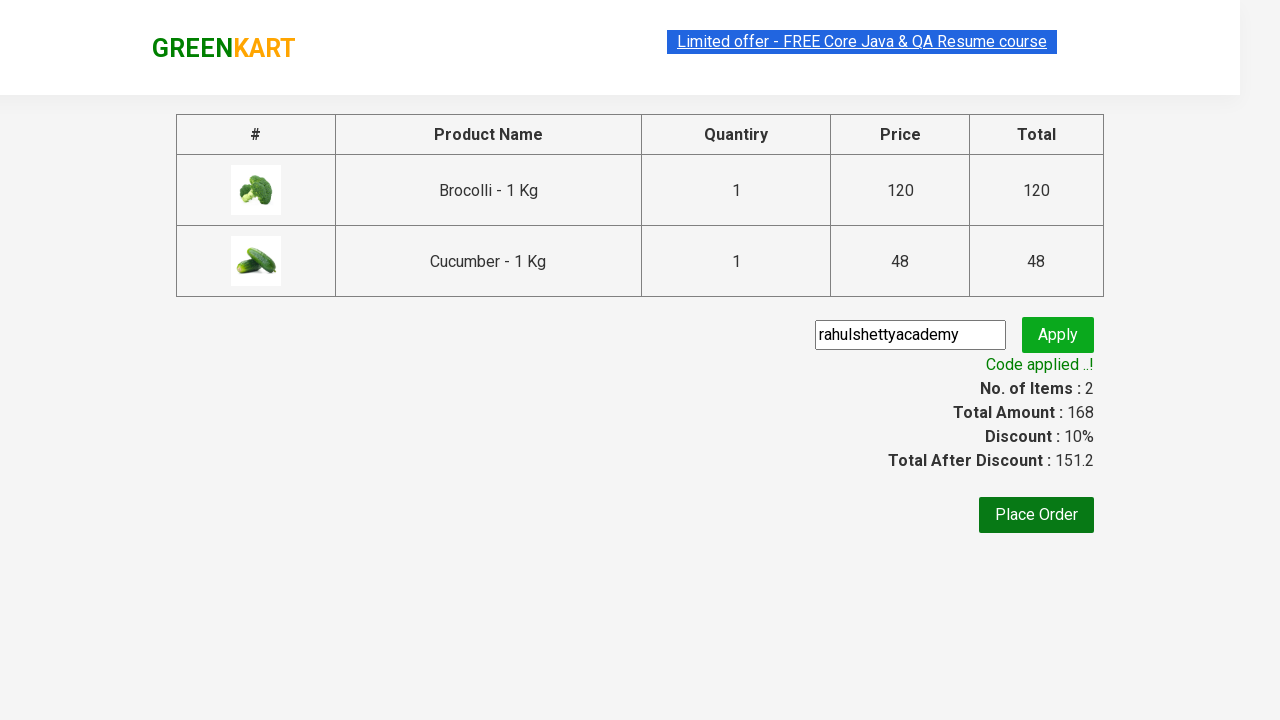

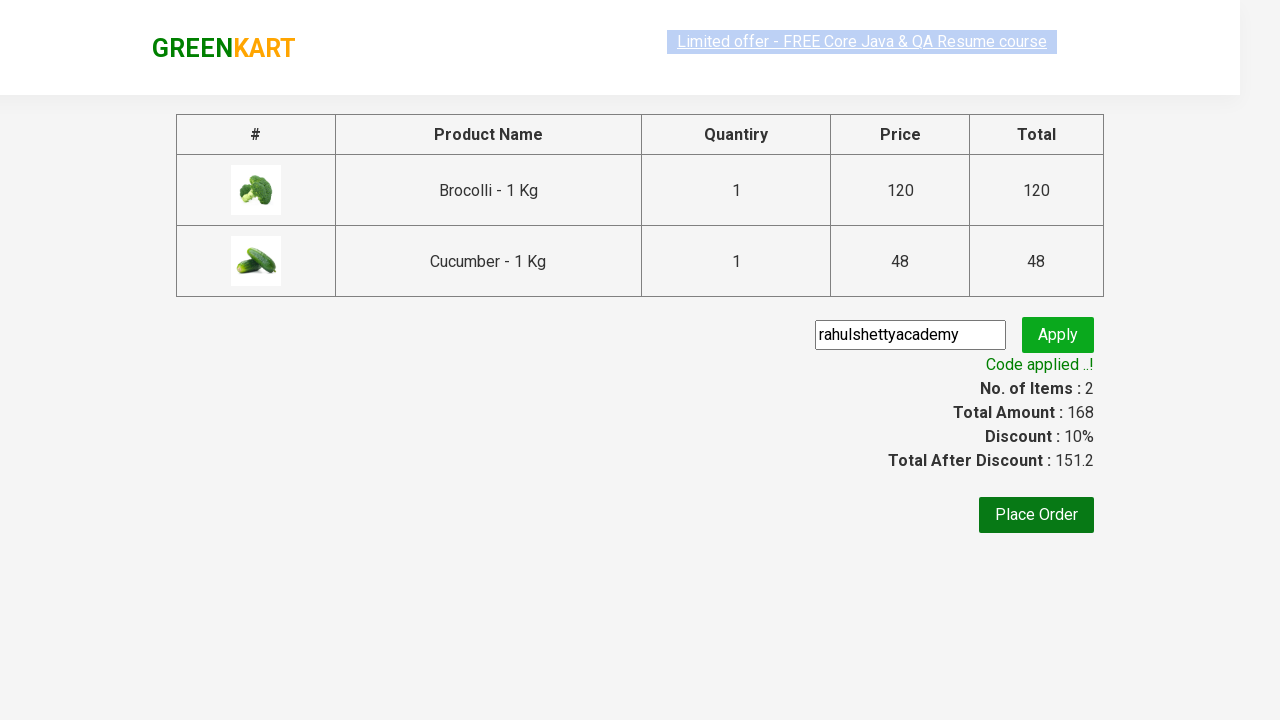